Tests radio button functionality by iterating through a group of radio buttons, clicking each one, and verifying their selection states

Starting URL: https://echoecho.com/htmlforms10.htm

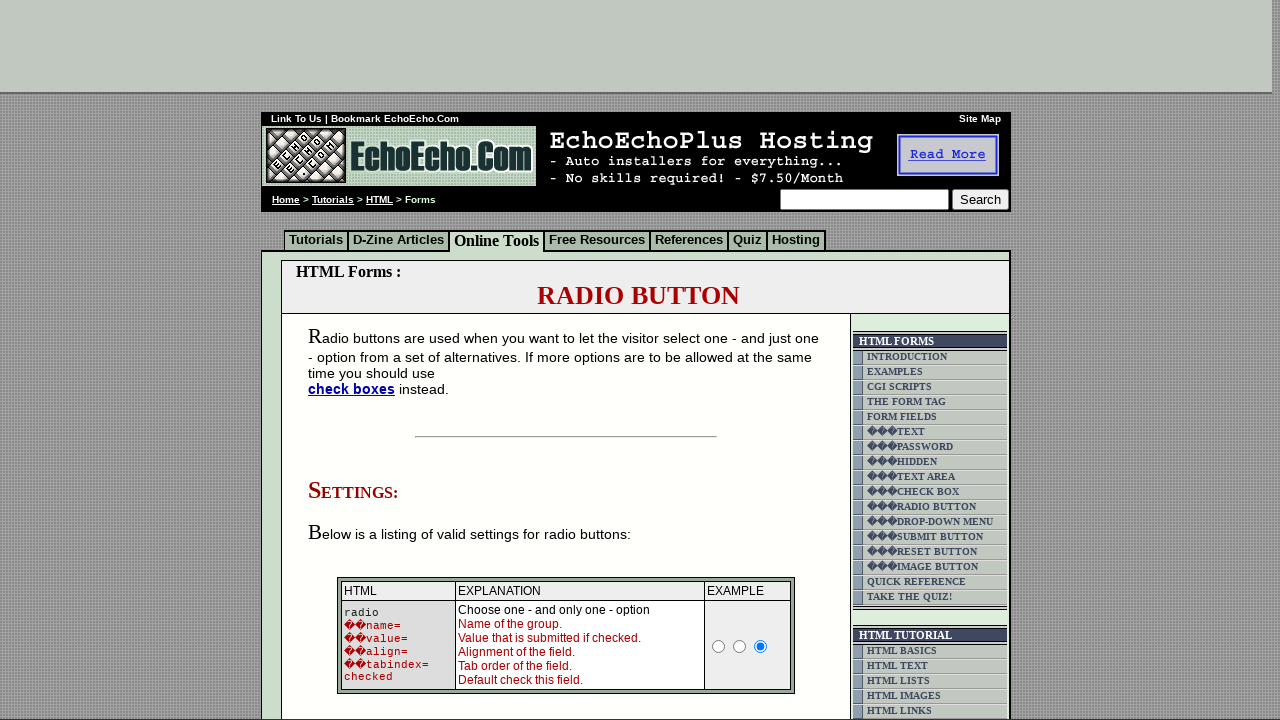

Waited for radio buttons in group1 to be available
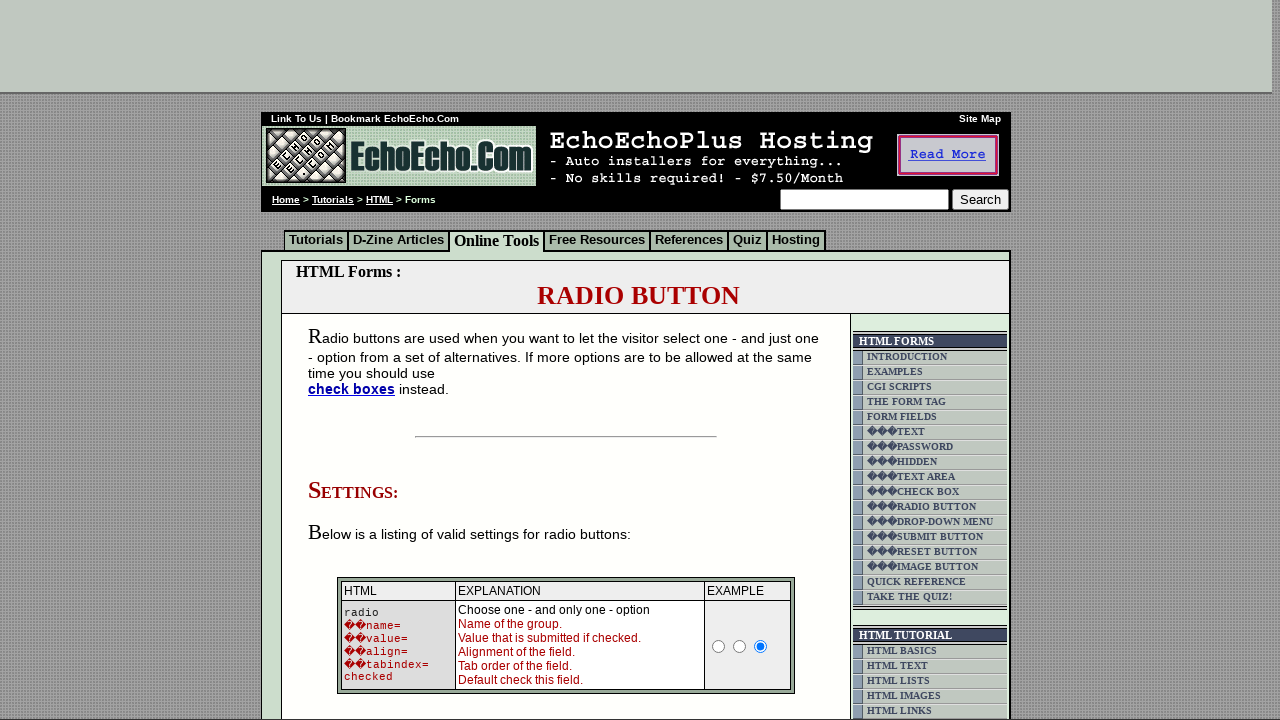

Located all radio buttons in group1
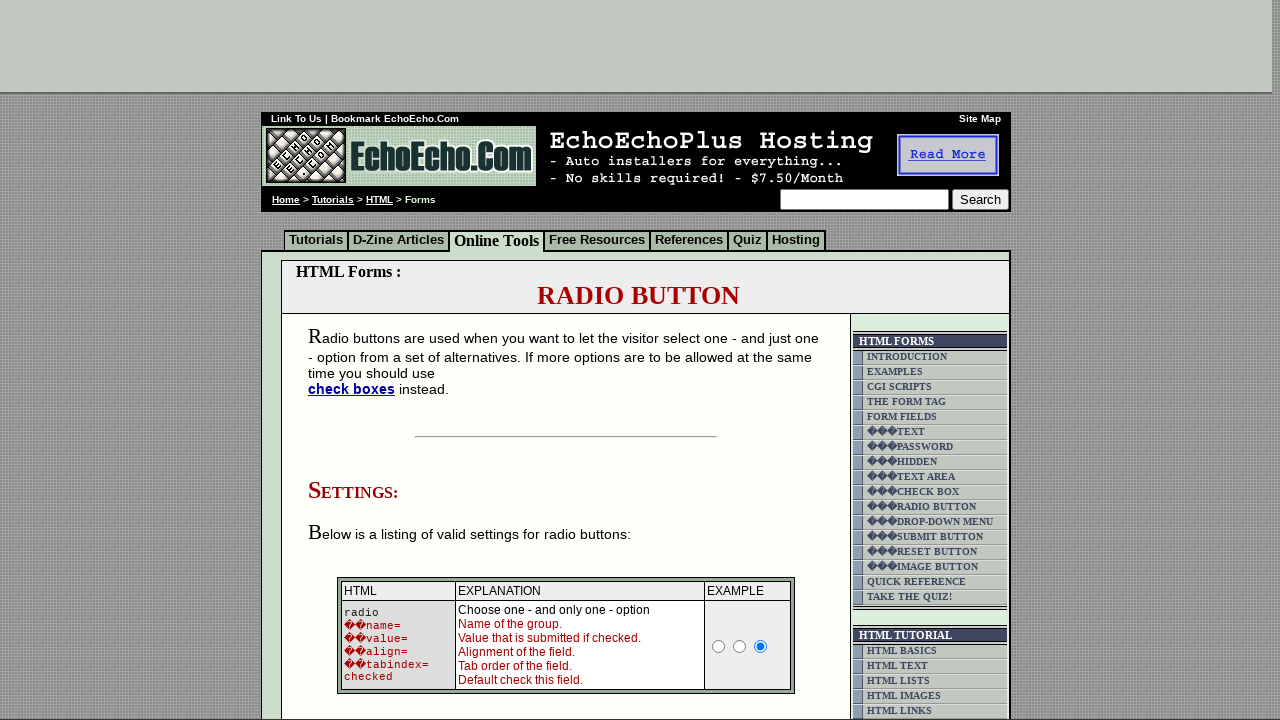

Found 3 radio buttons in the group
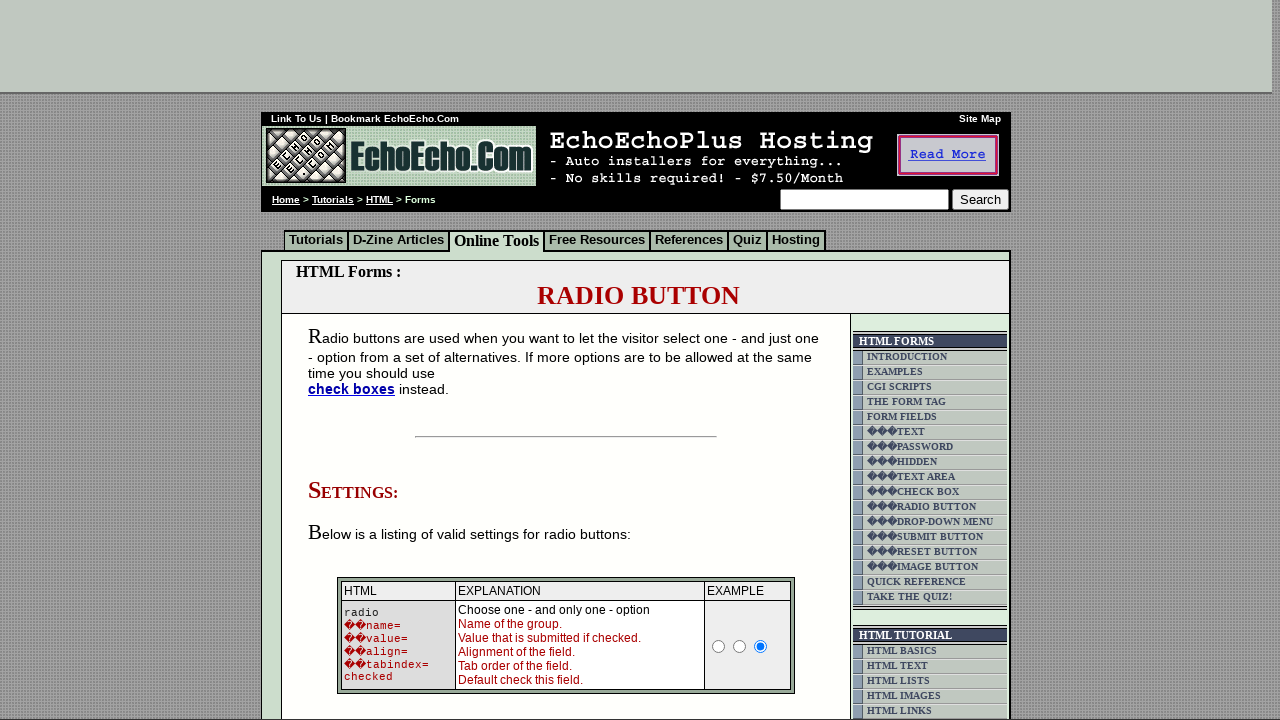

Clicked radio button at index 0 at (356, 360) on input[name='group1'] >> nth=0
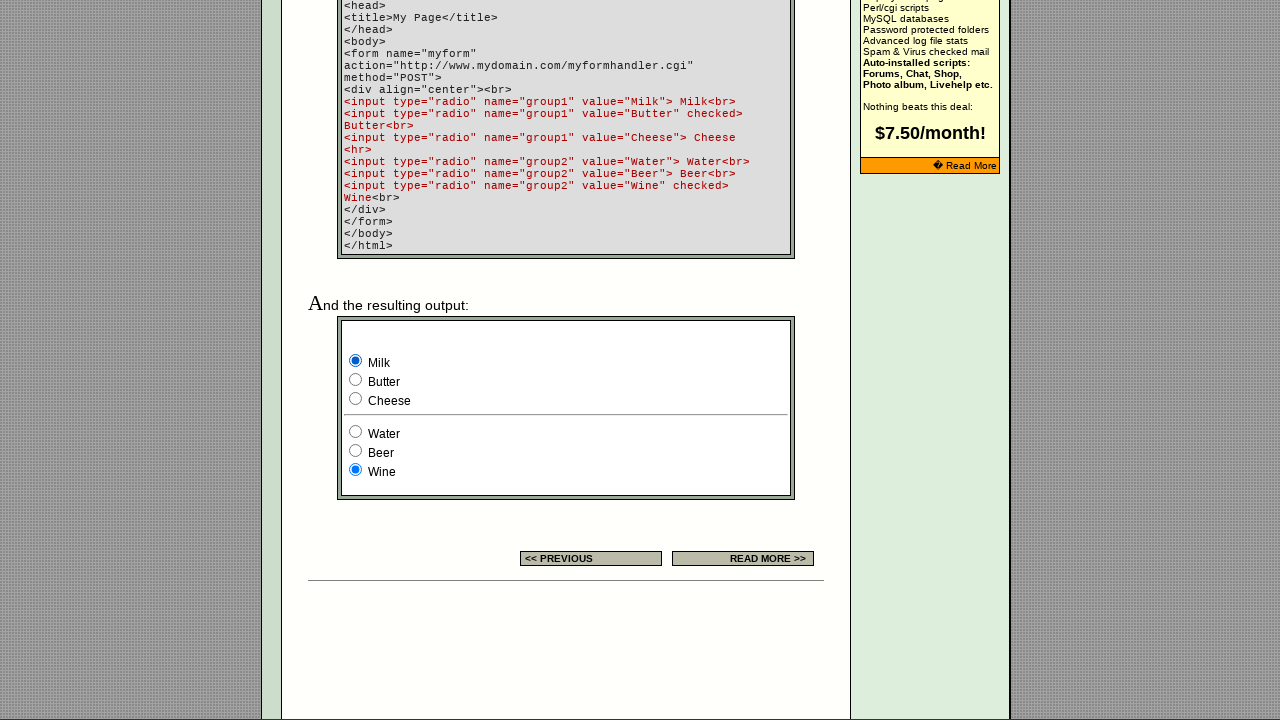

Waited 200ms for radio button at index 0 state change to complete
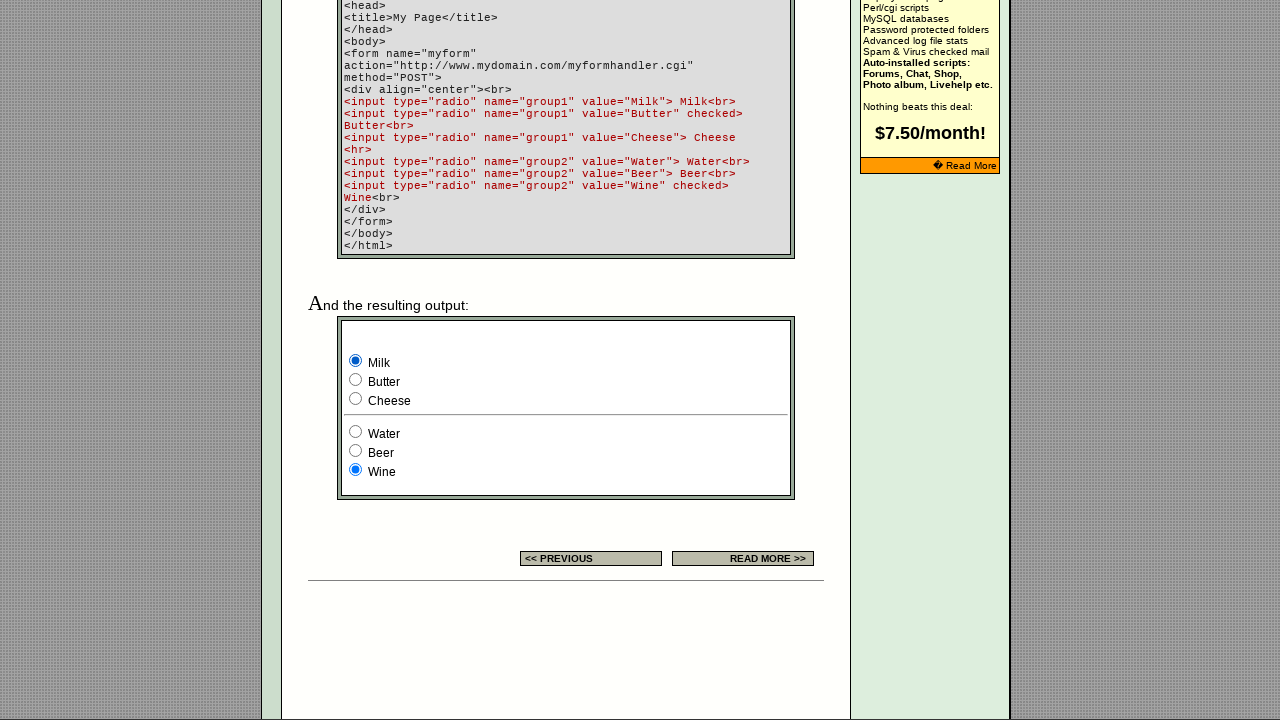

Clicked radio button at index 1 at (356, 380) on input[name='group1'] >> nth=1
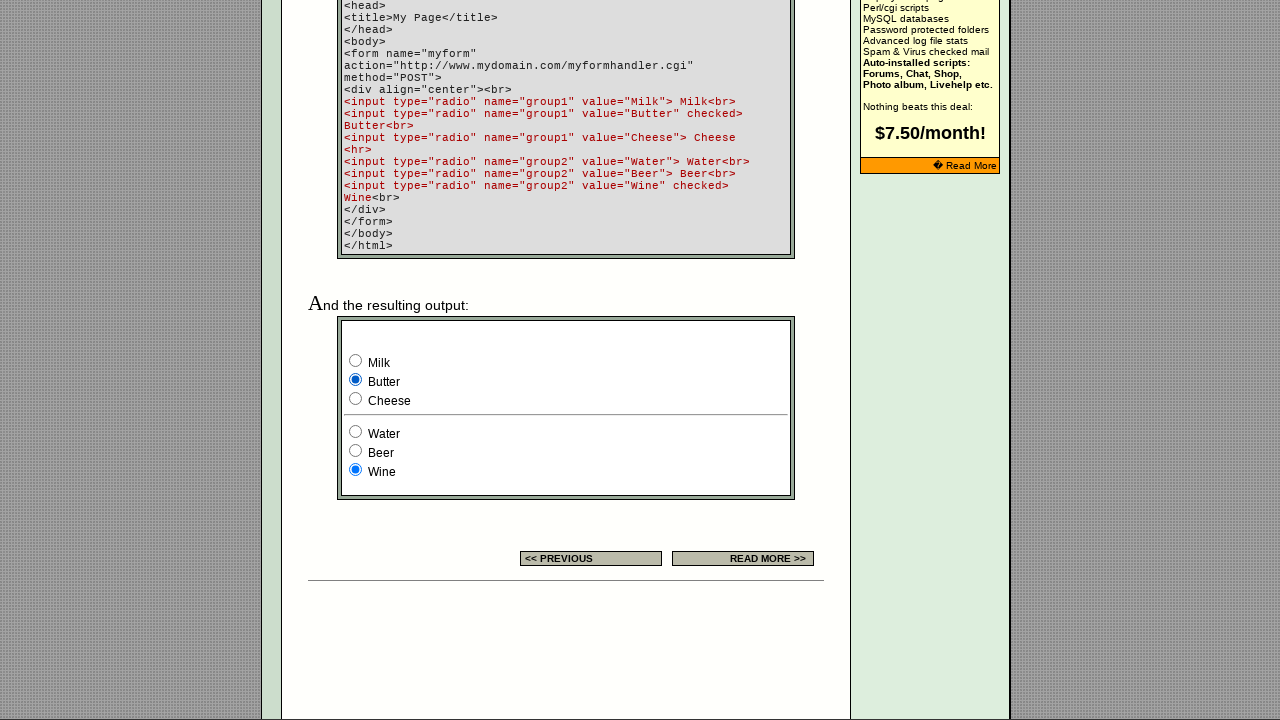

Waited 200ms for radio button at index 1 state change to complete
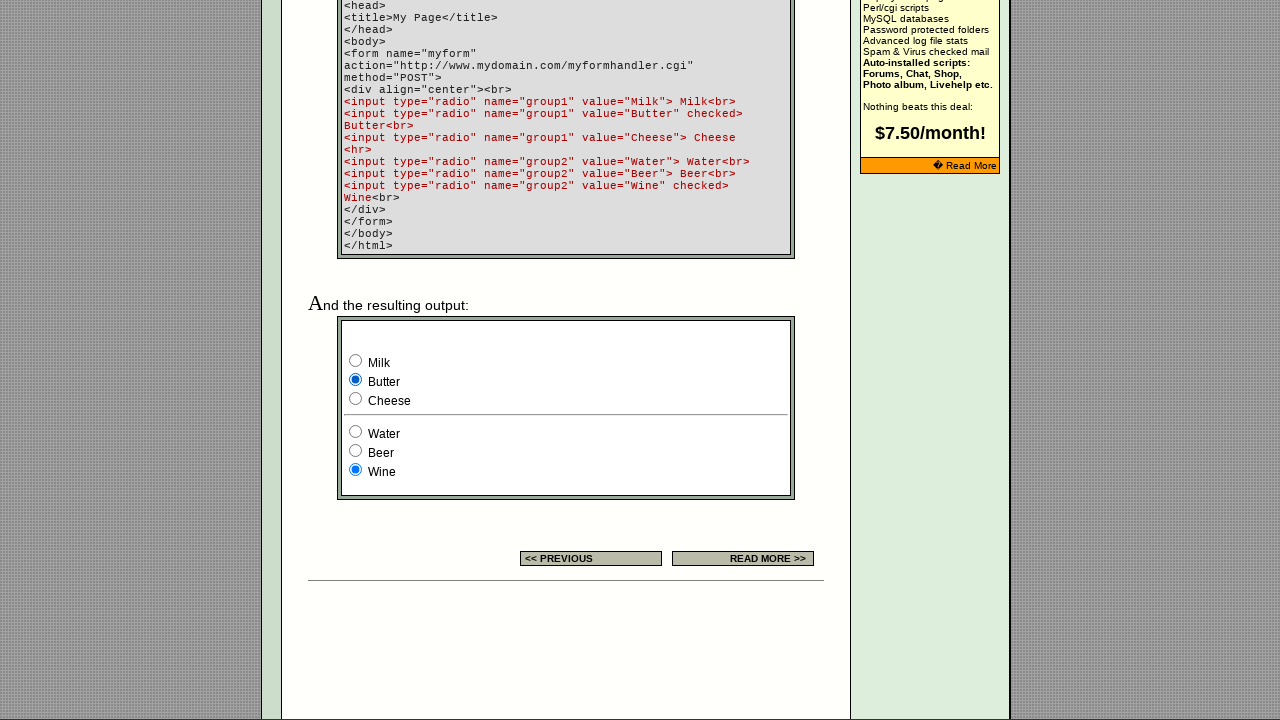

Clicked radio button at index 2 at (356, 398) on input[name='group1'] >> nth=2
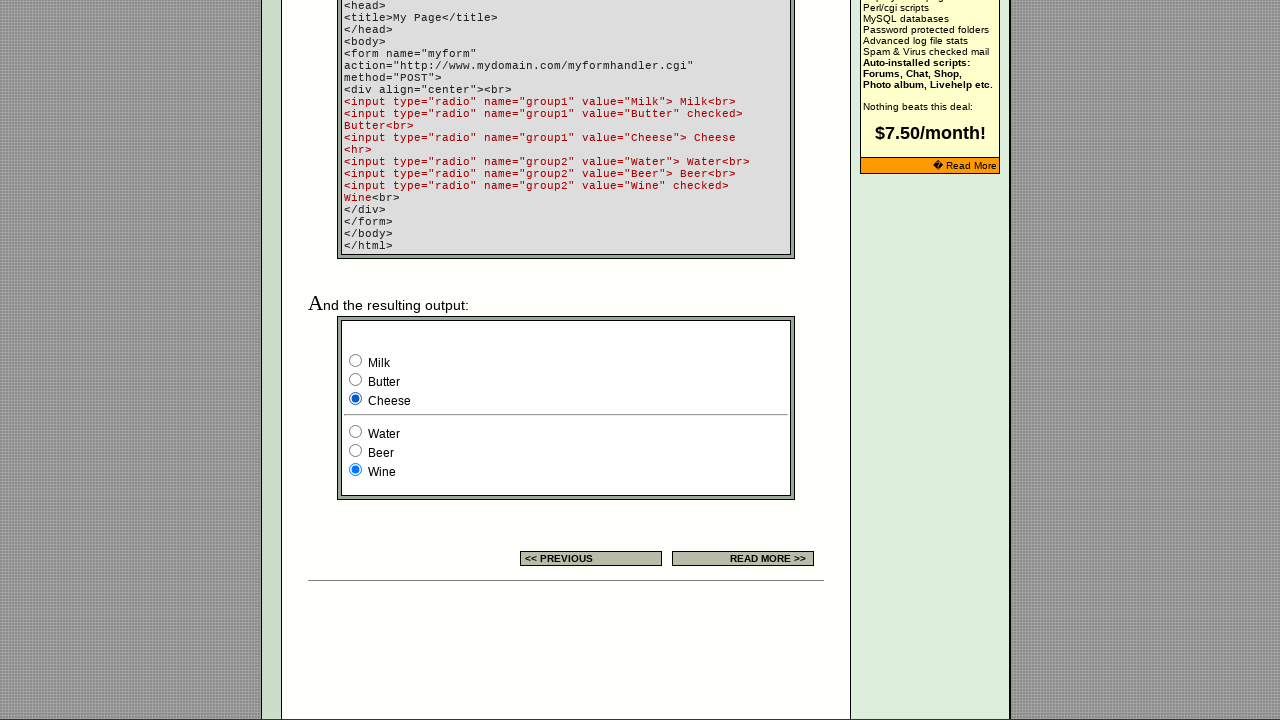

Waited 200ms for radio button at index 2 state change to complete
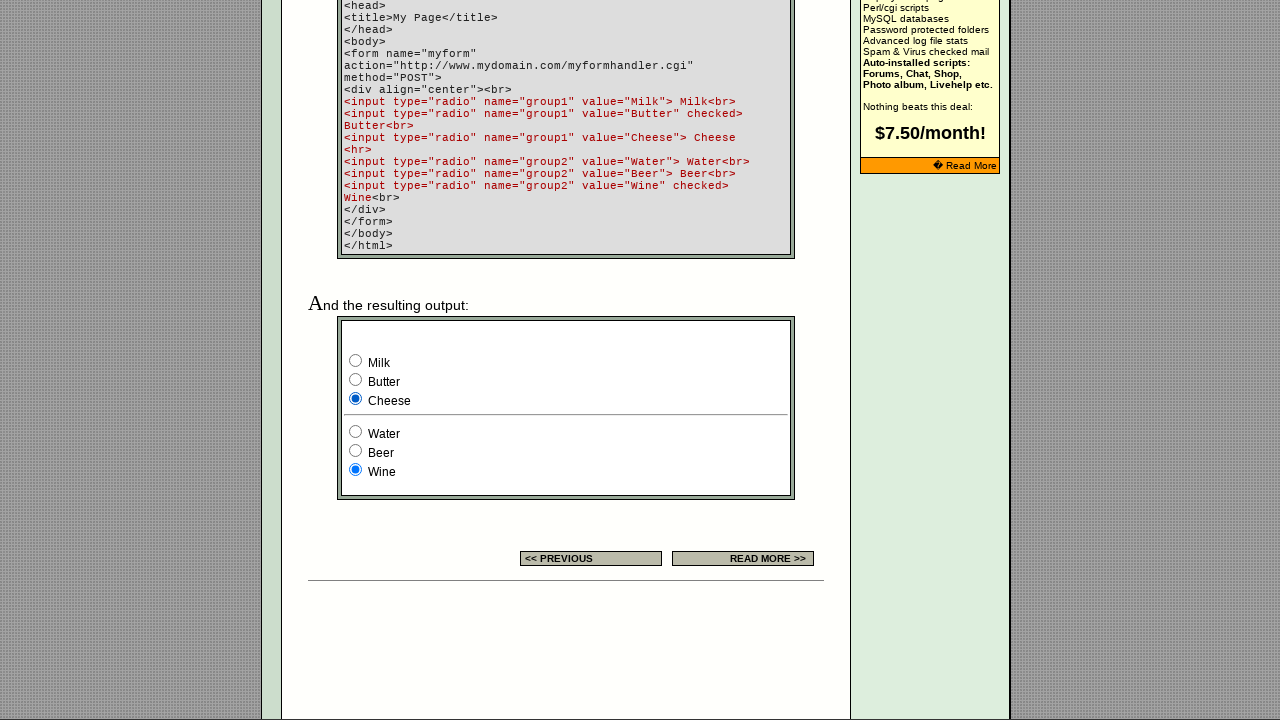

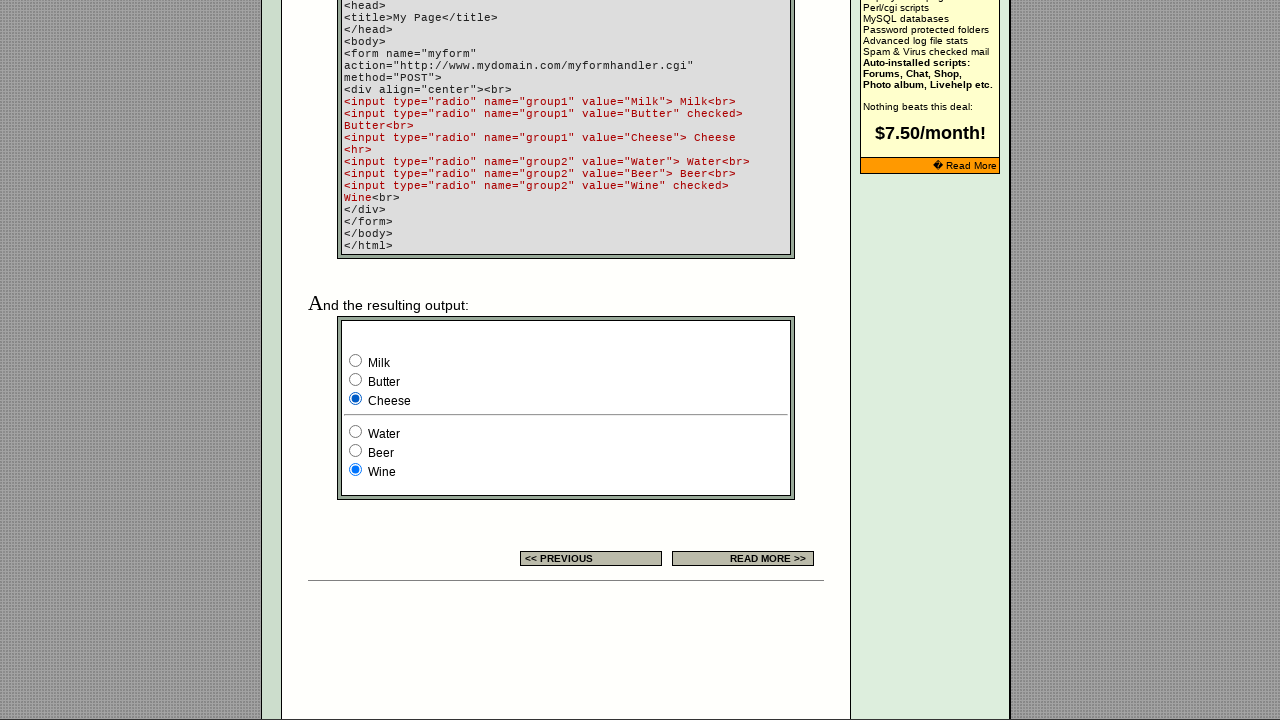